Tests checkbox visibility states by removing and adding it back via button clicks

Starting URL: http://the-internet.herokuapp.com/dynamic_controls

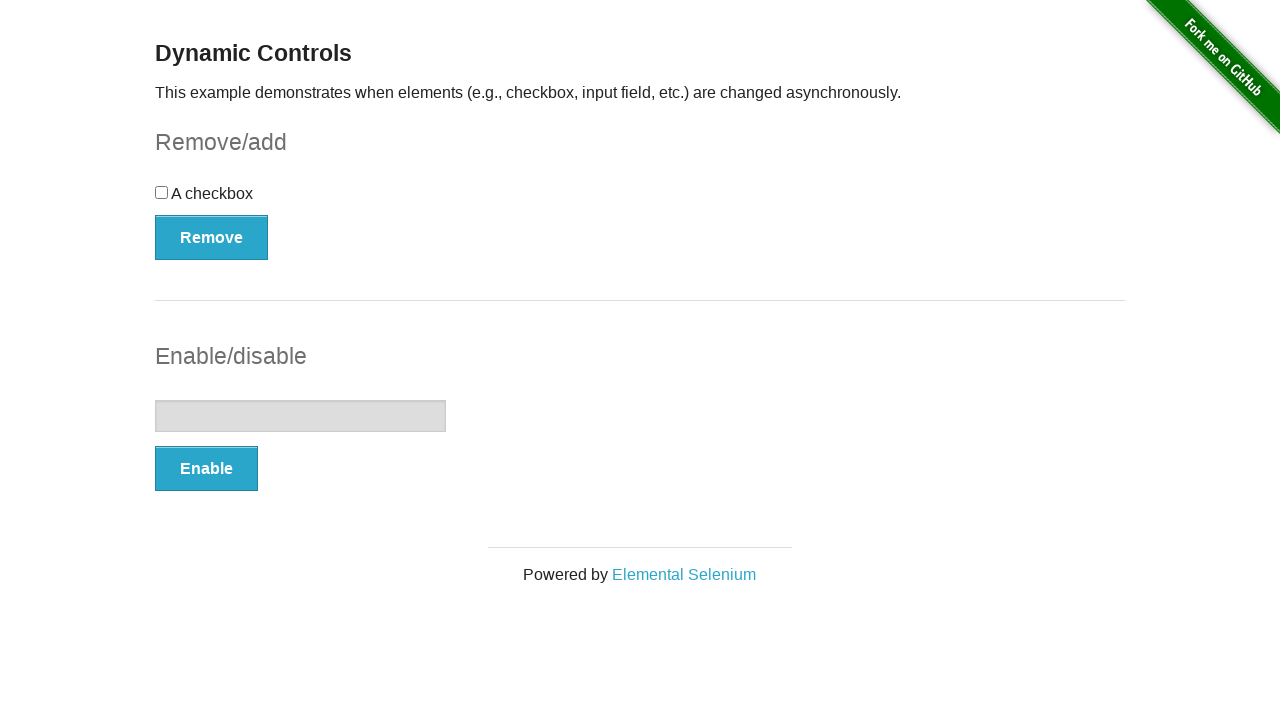

Waited for checkbox to be visible
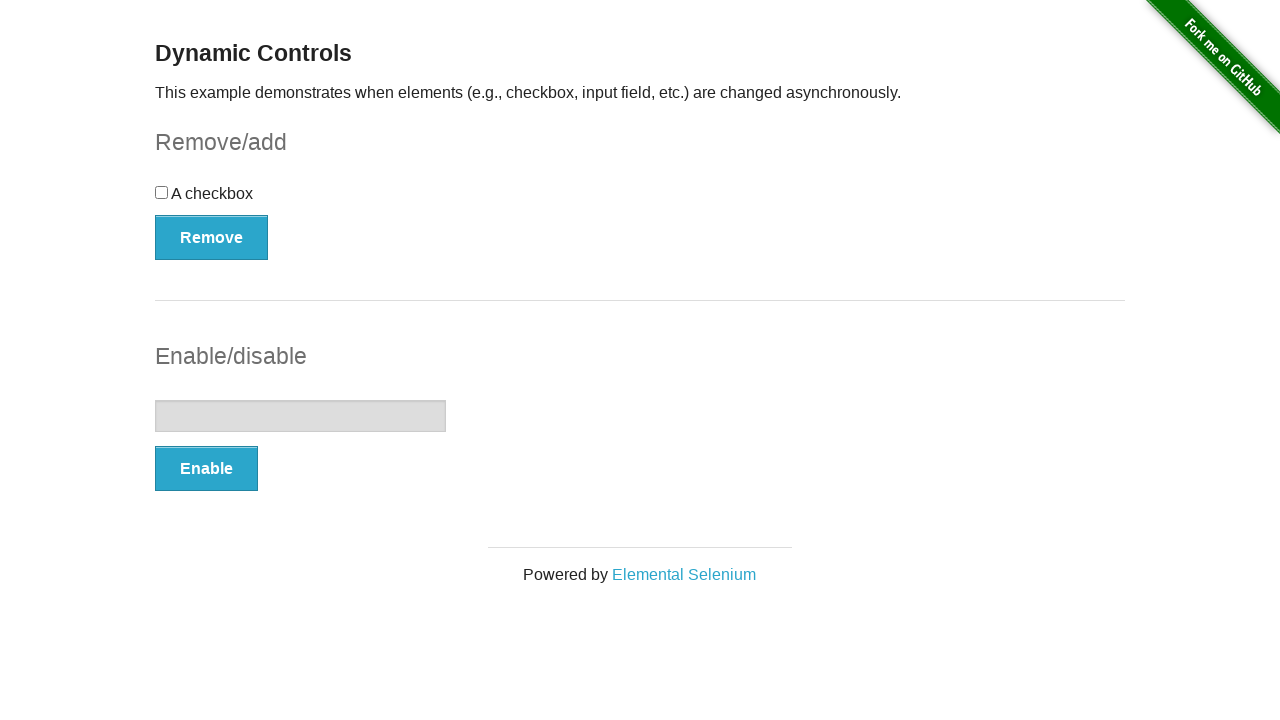

Clicked Remove button to hide checkbox at (212, 237) on #checkbox-example button
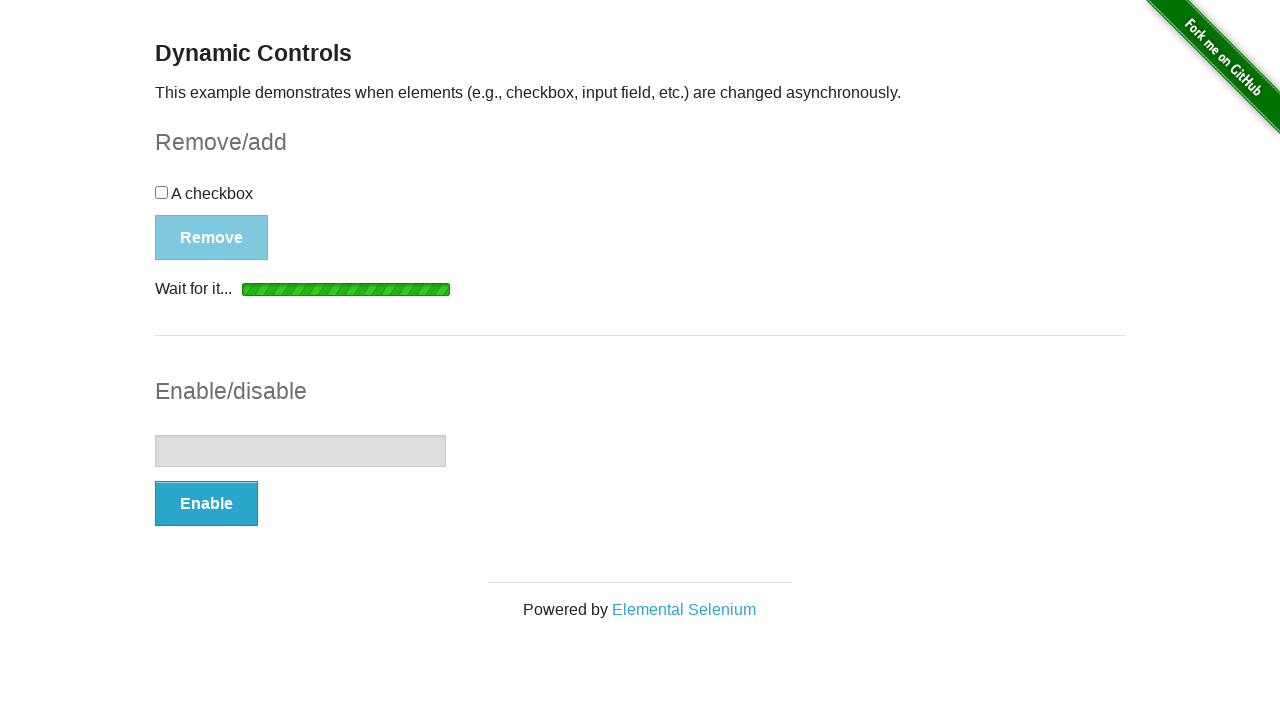

Waited for checkbox to be hidden/removed
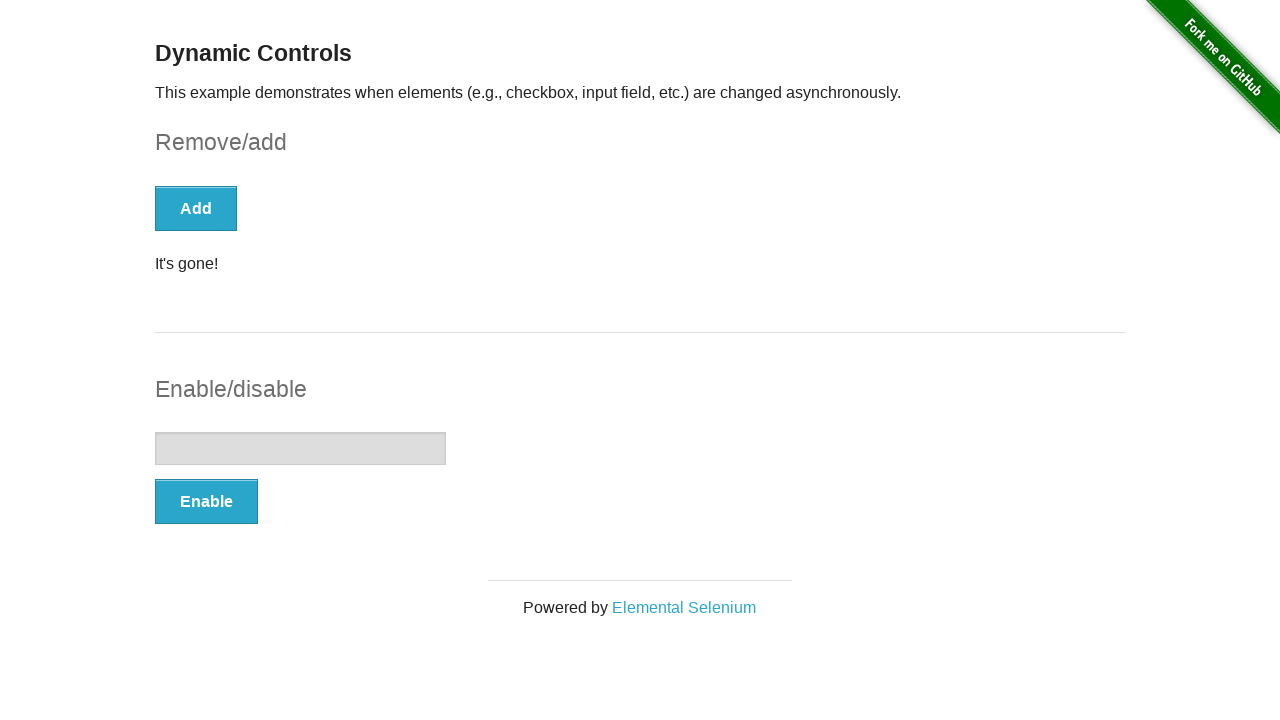

Clicked Add button to restore checkbox at (196, 208) on #checkbox-example button
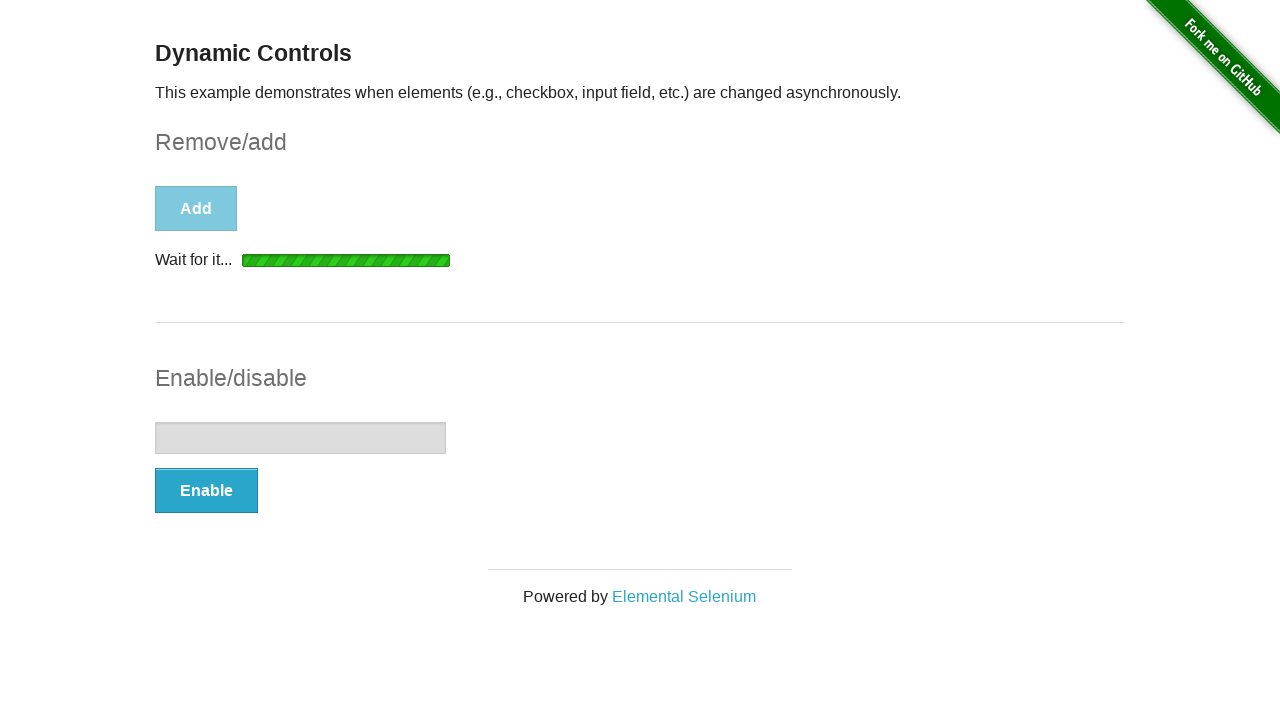

Waited for checkbox to be visible again
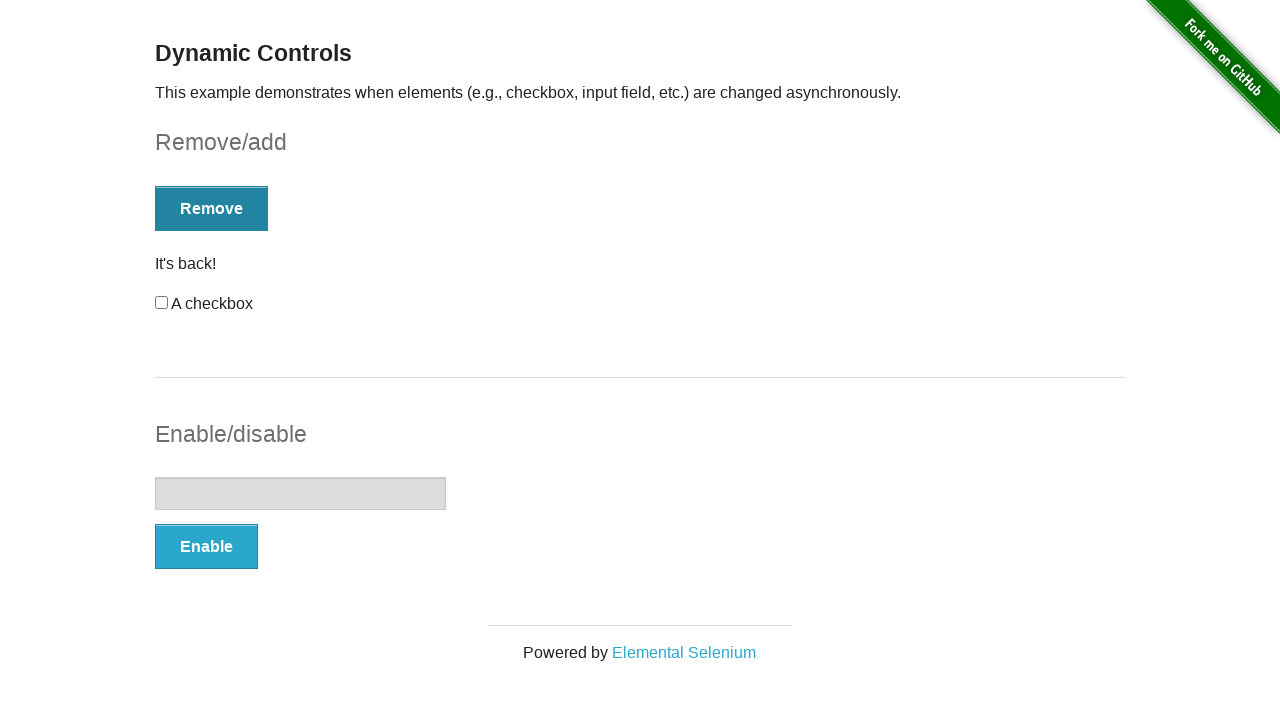

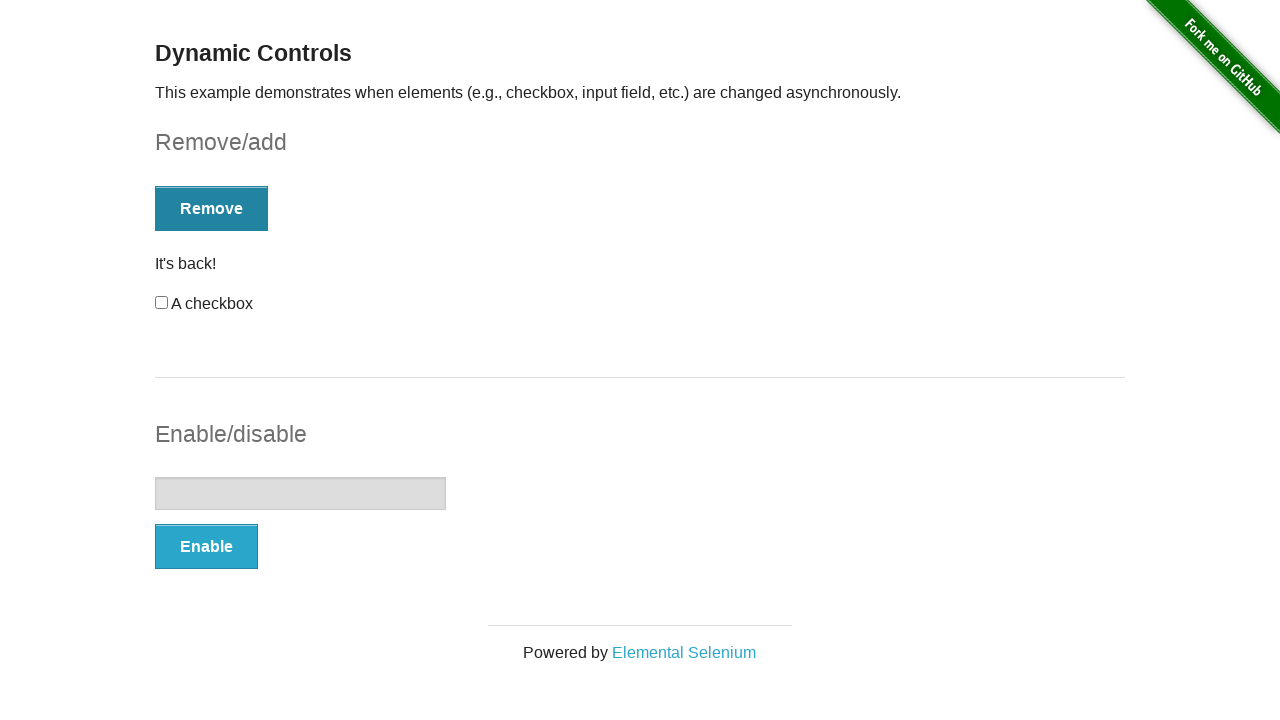